Tests drag and drop functionality with offset positions by dragging an element with specific offsets

Starting URL: http://jqueryui.com/resources/demos/droppable/default.html

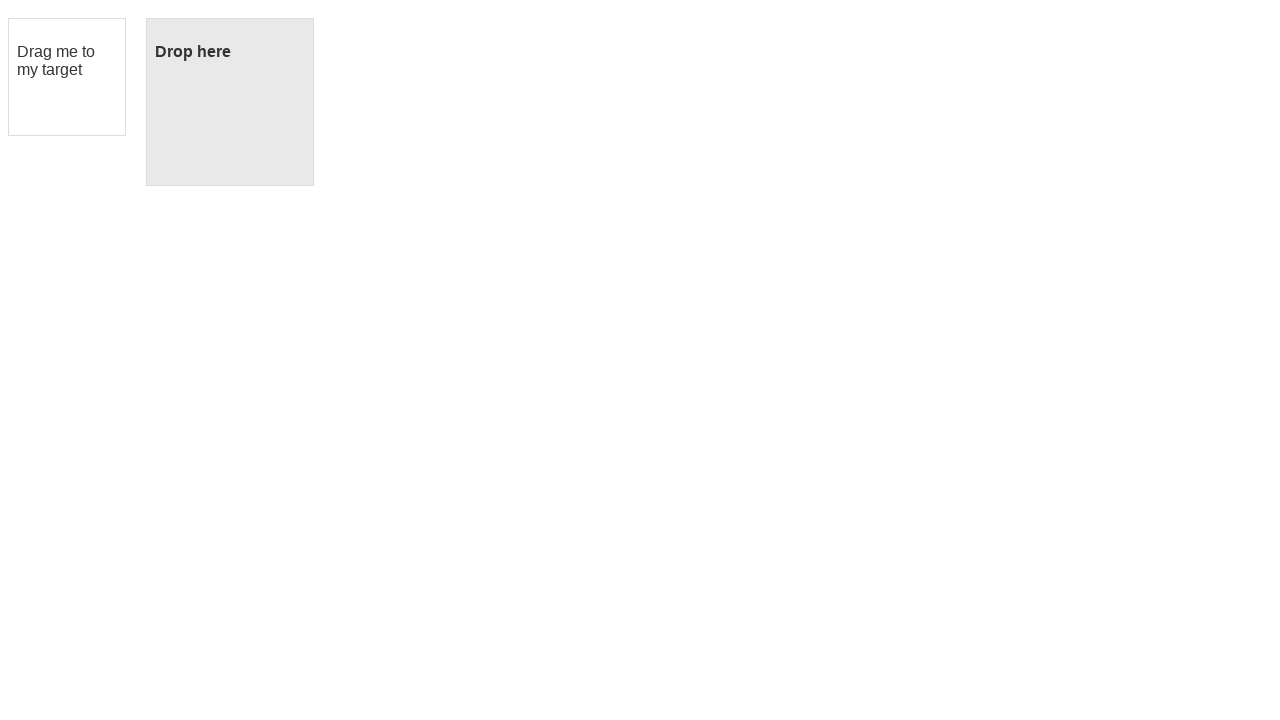

Navigated to jQuery UI droppable demo page
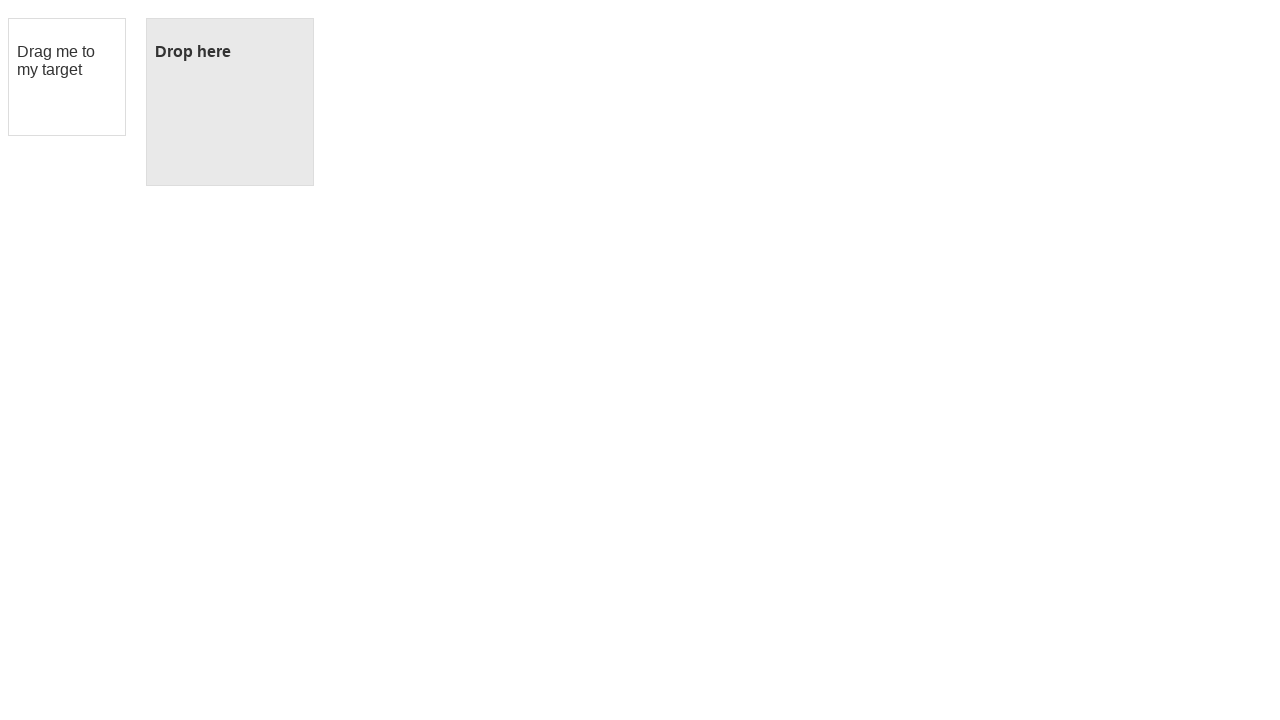

Located draggable element
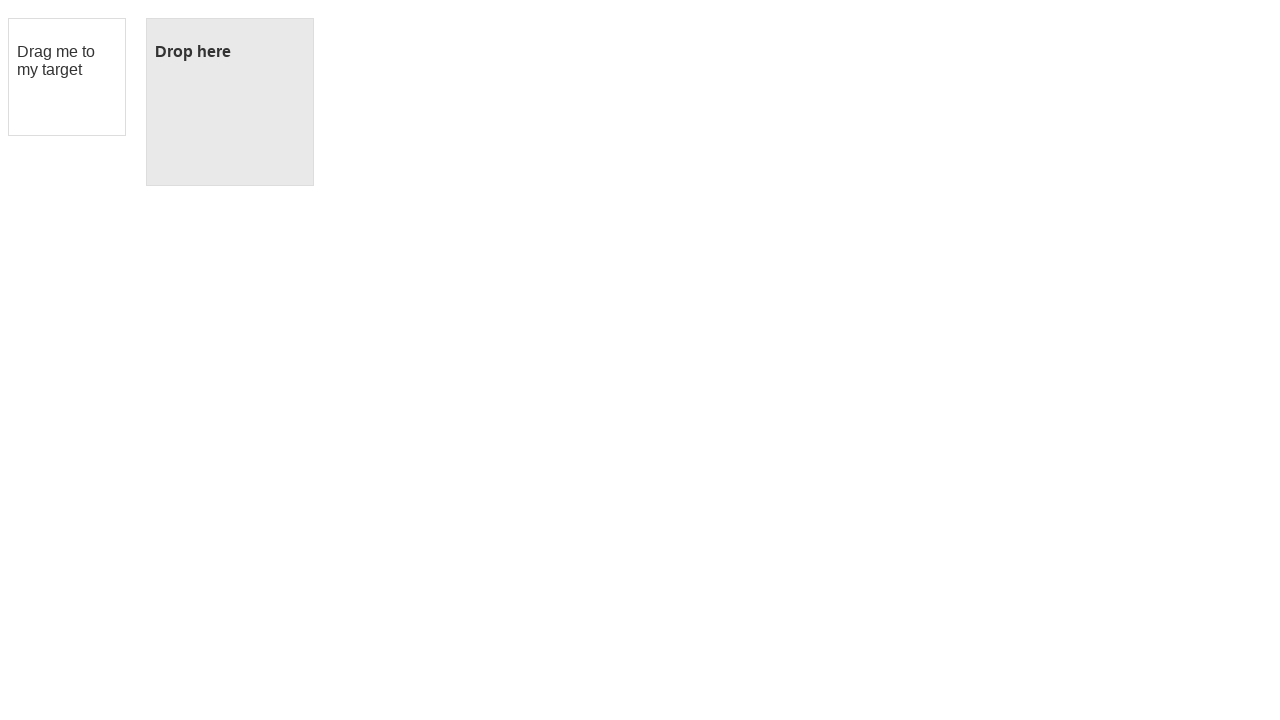

Located droppable element
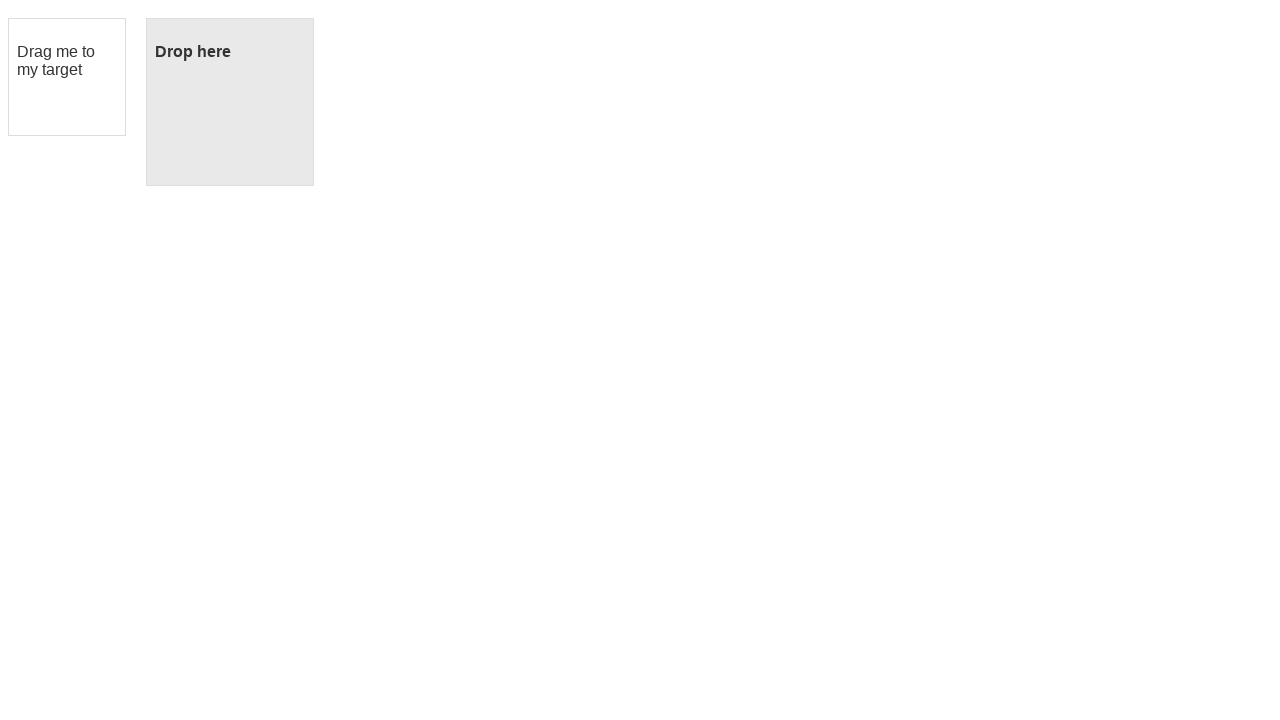

Retrieved bounding box for draggable element
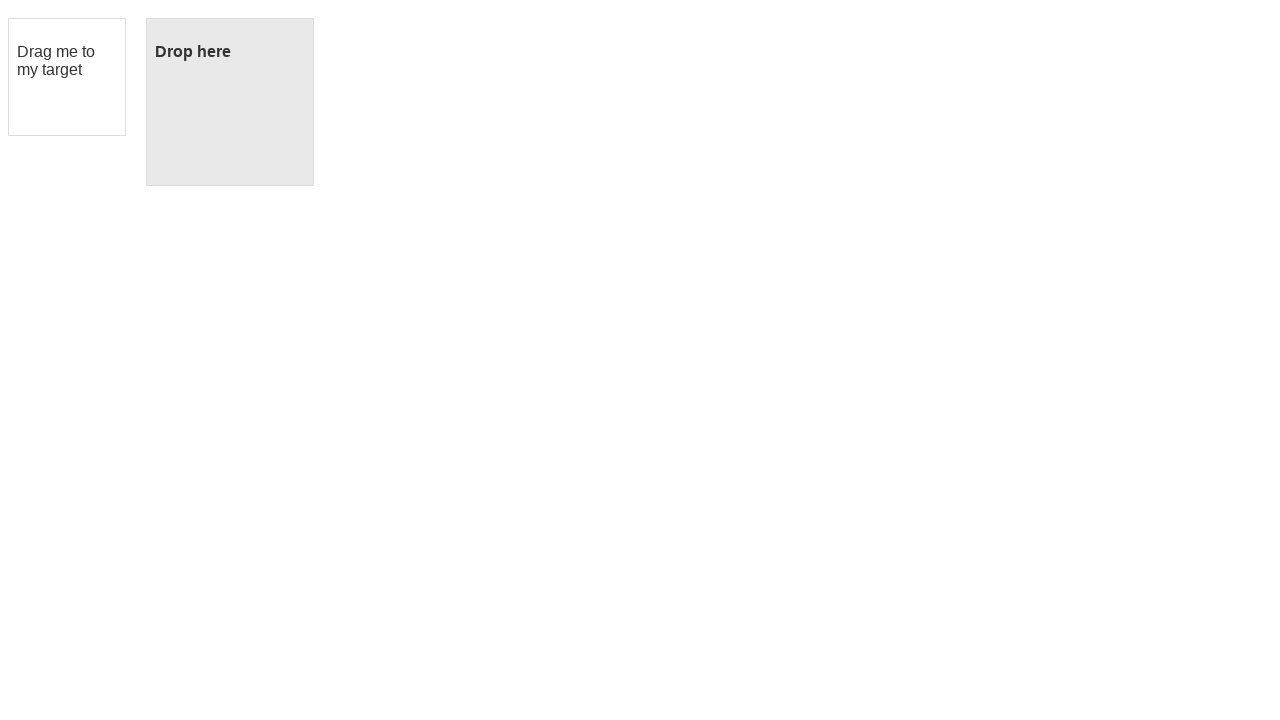

Retrieved bounding box for droppable element
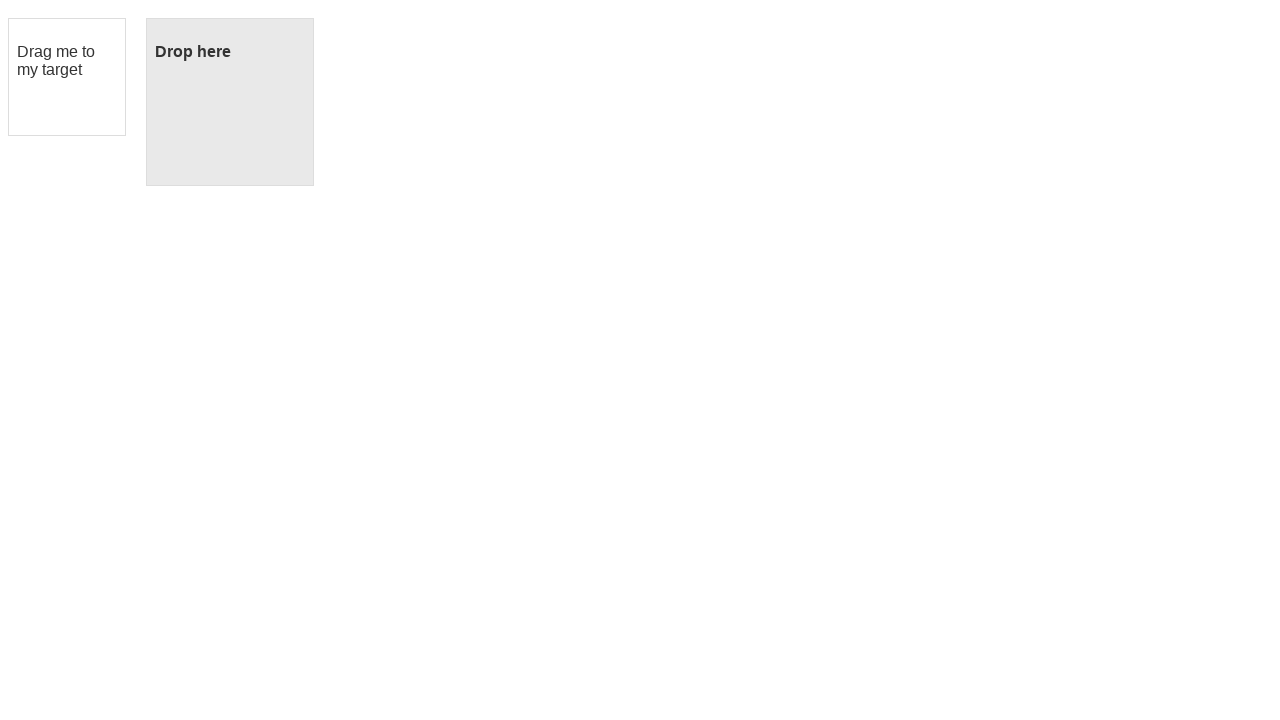

Moved mouse to draggable element with offset (1, 5) at (9, 23)
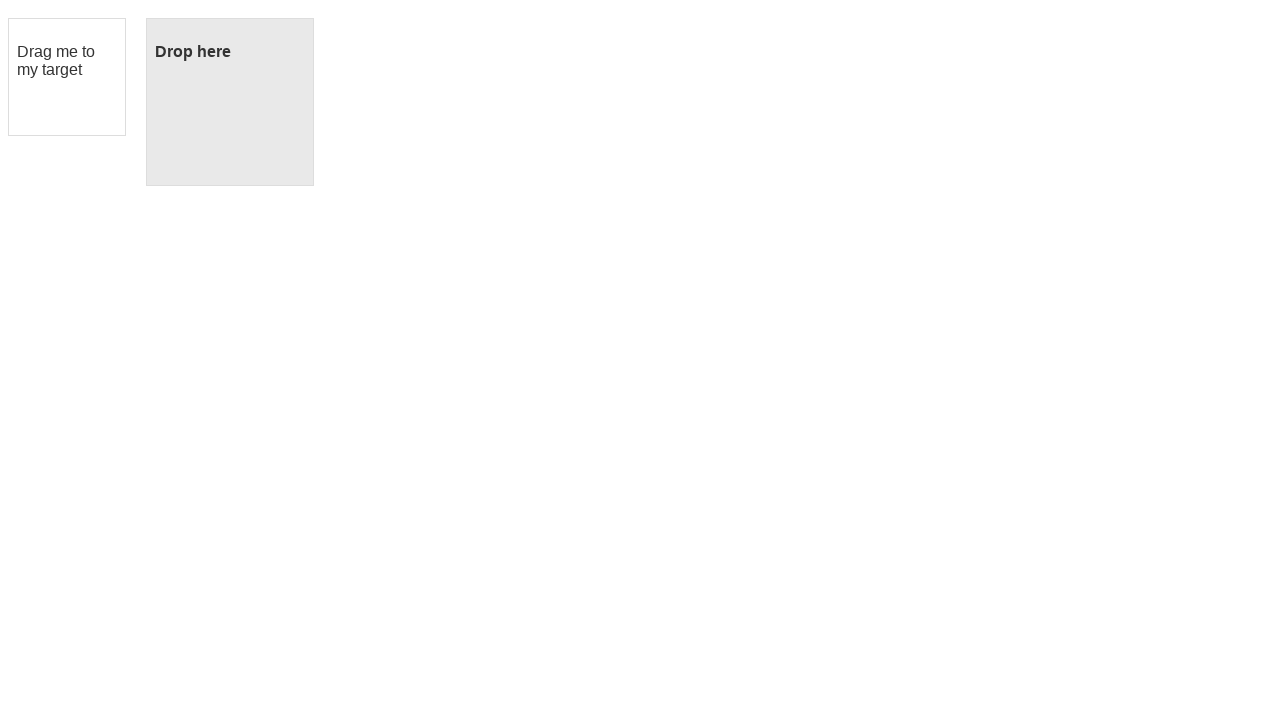

Pressed mouse button down to start drag at (9, 23)
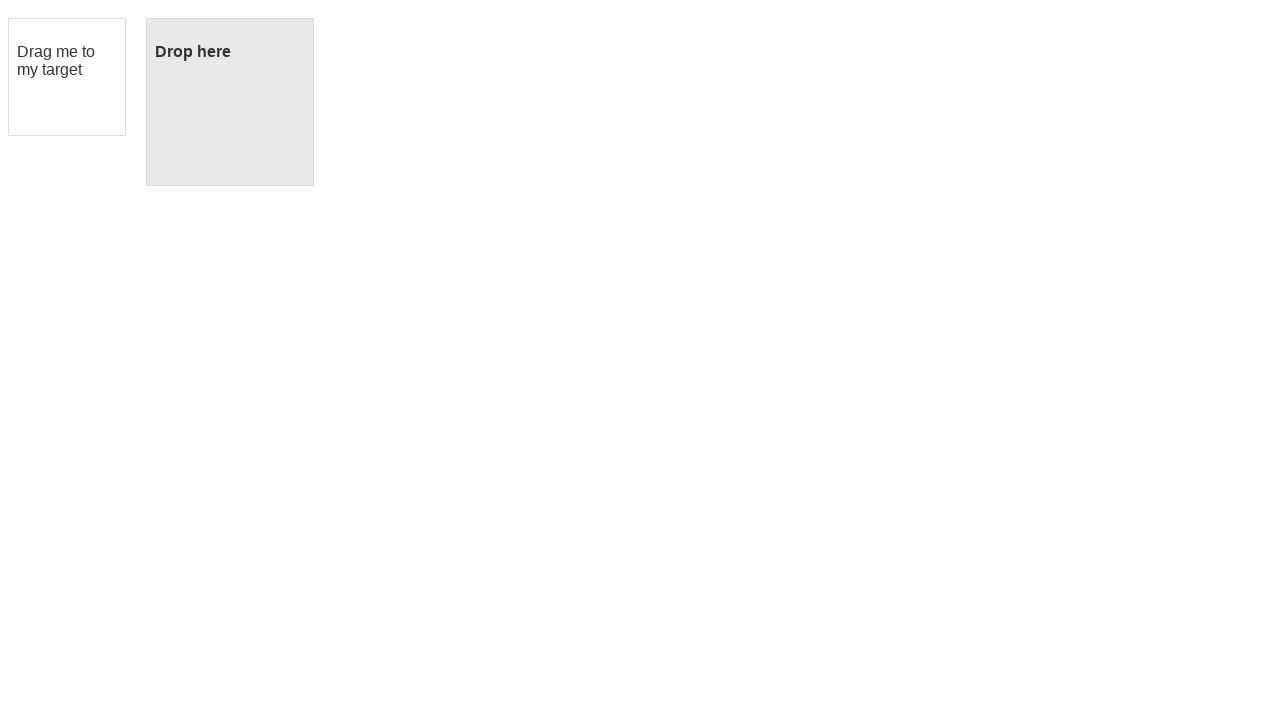

Dragged mouse to droppable element with offset (10, 20) at (156, 38)
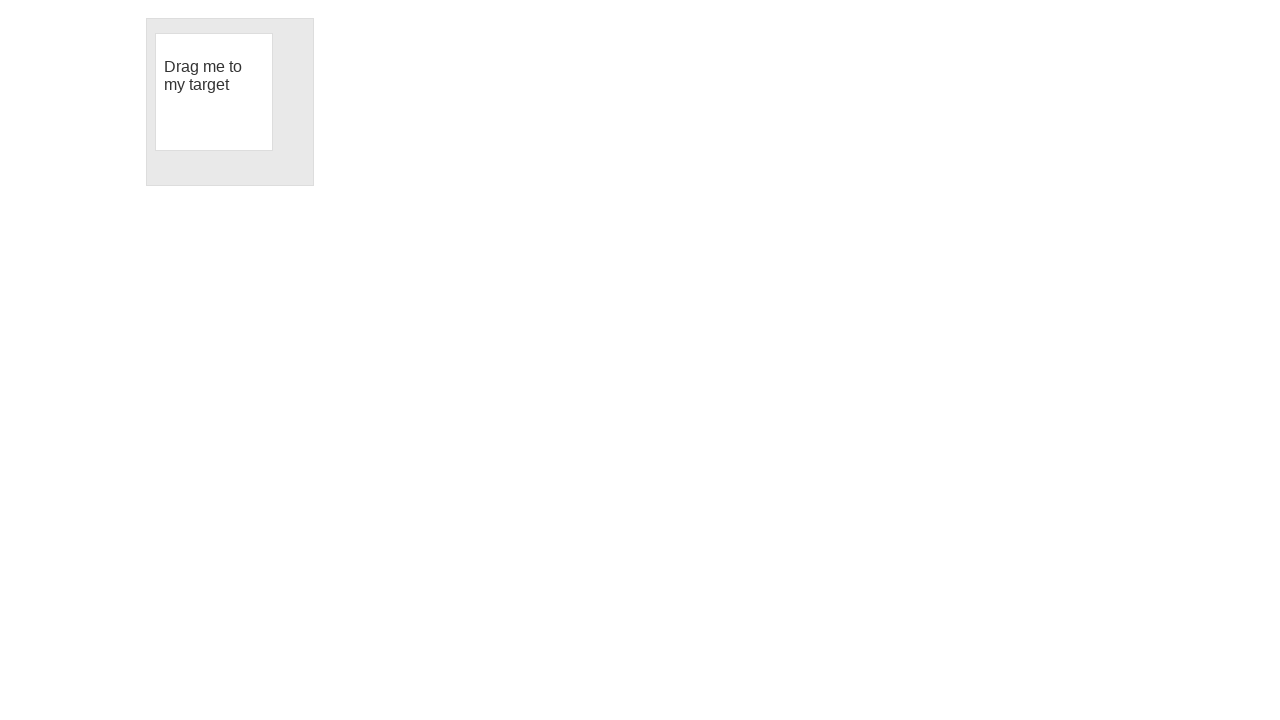

Released mouse button to complete drag and drop at (156, 38)
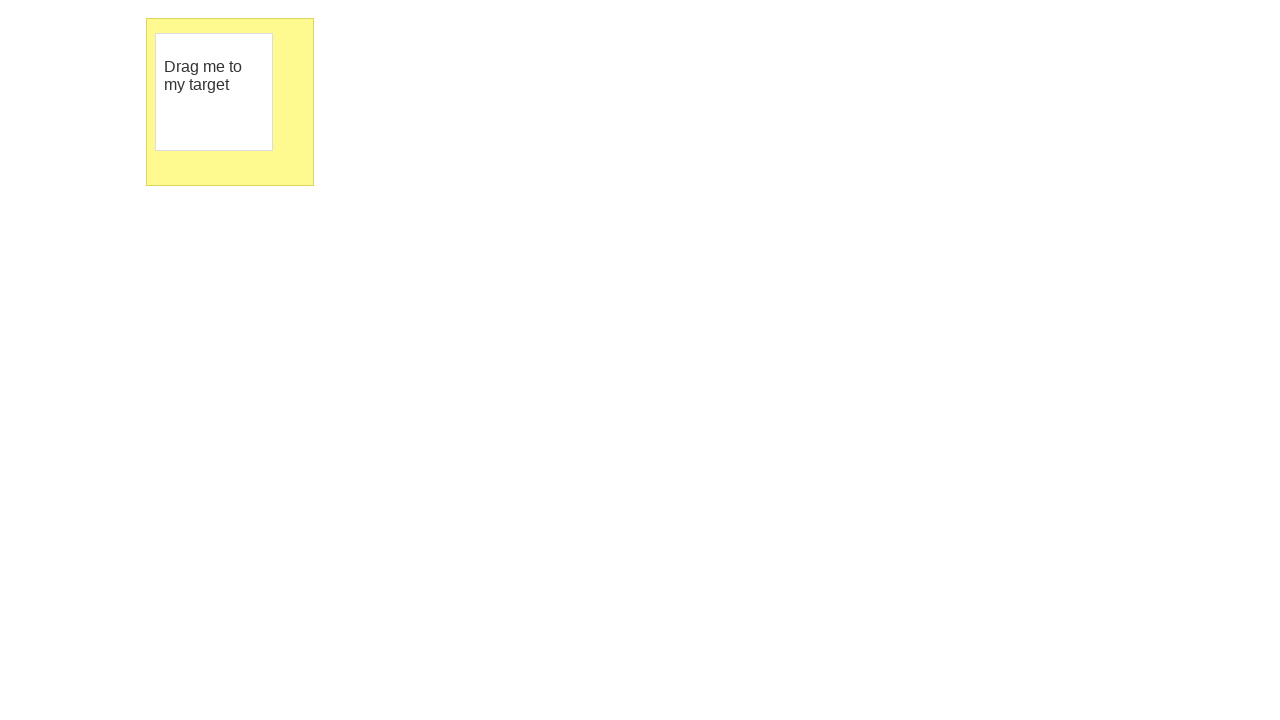

Waited 2 seconds for UI to update after drag and drop
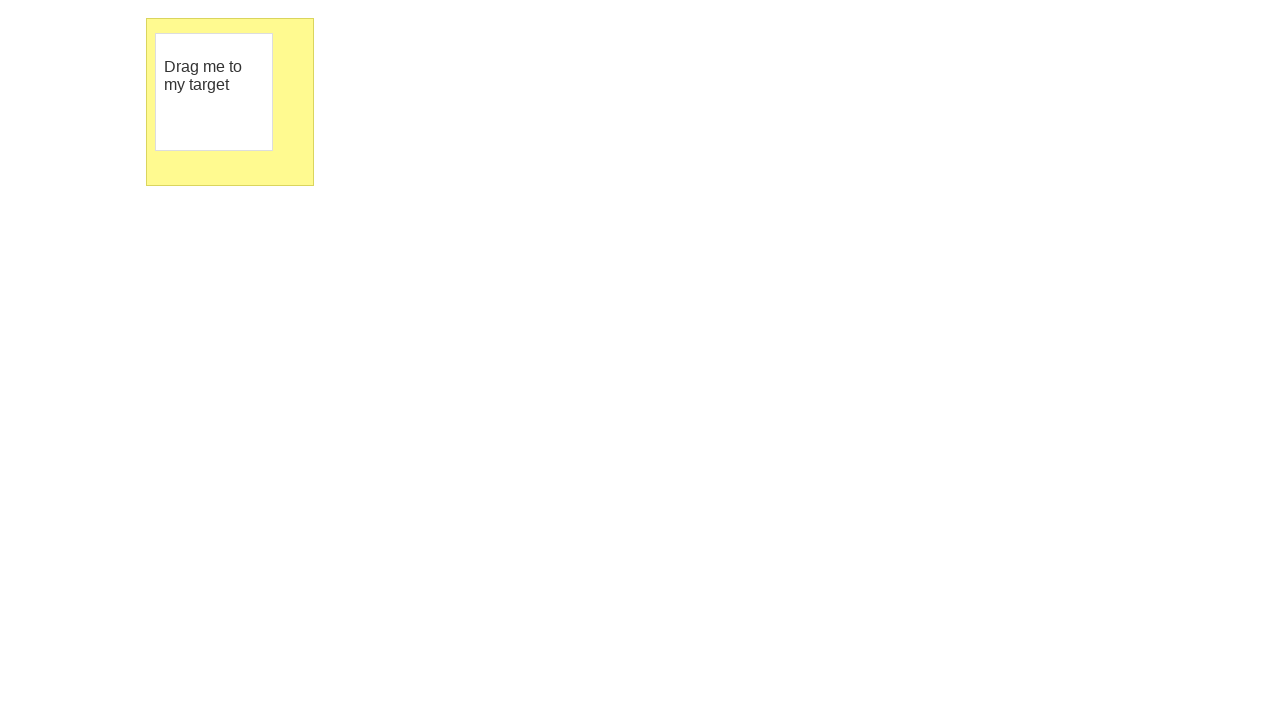

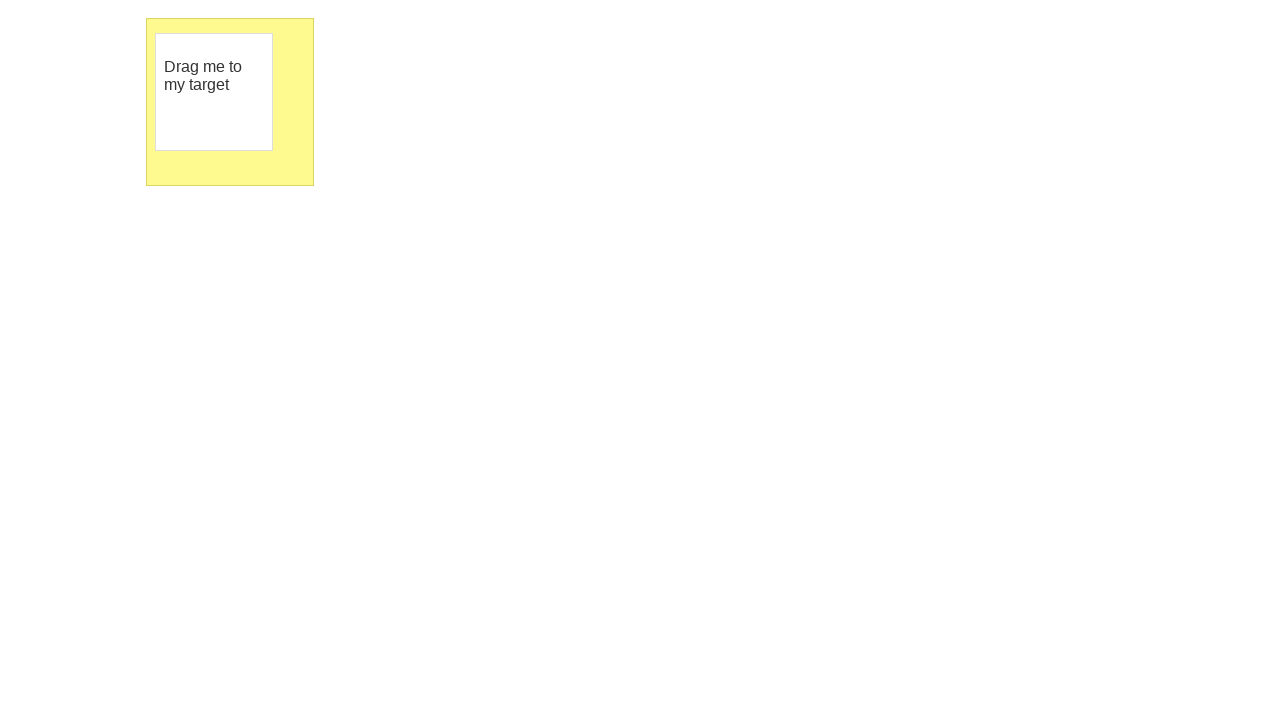